Tests the bonus program form validation by entering a valid name and invalid phone number format, then verifying that an error message about invalid phone format is displayed.

Starting URL: http://pizzeria.skillbox.cc/bonus/

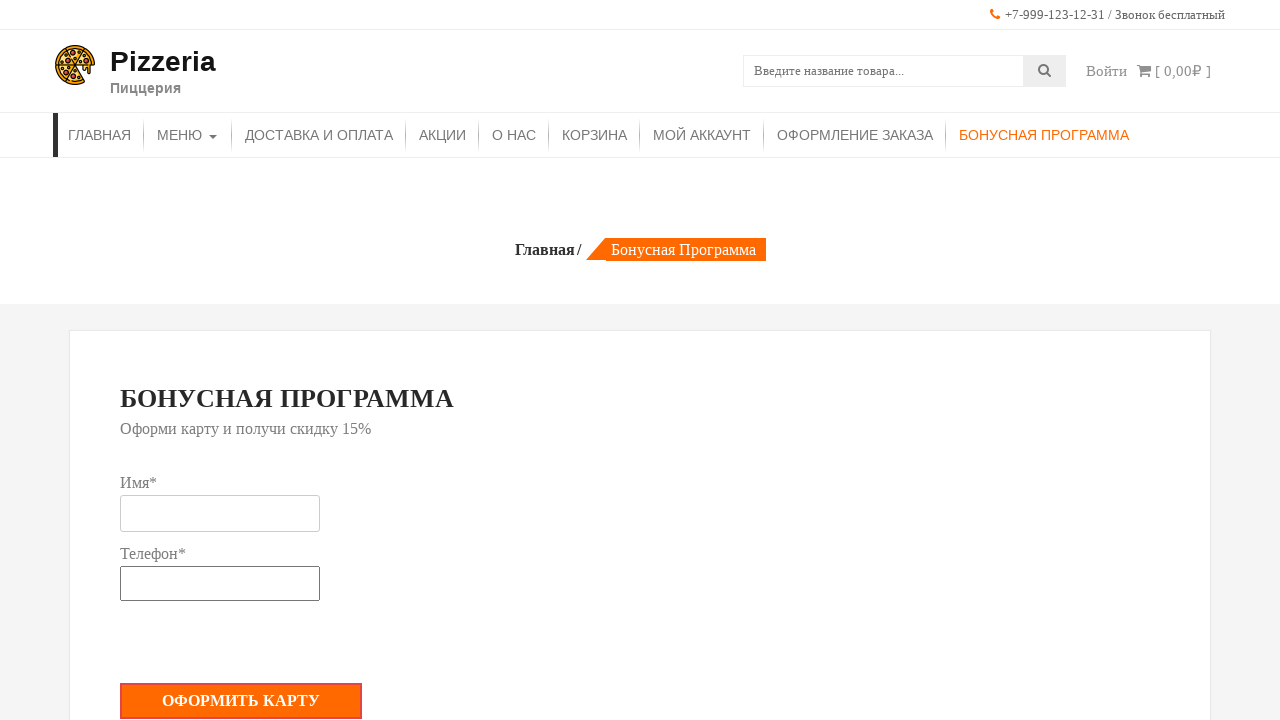

Filled name field with 'Aleks' on #bonus_username
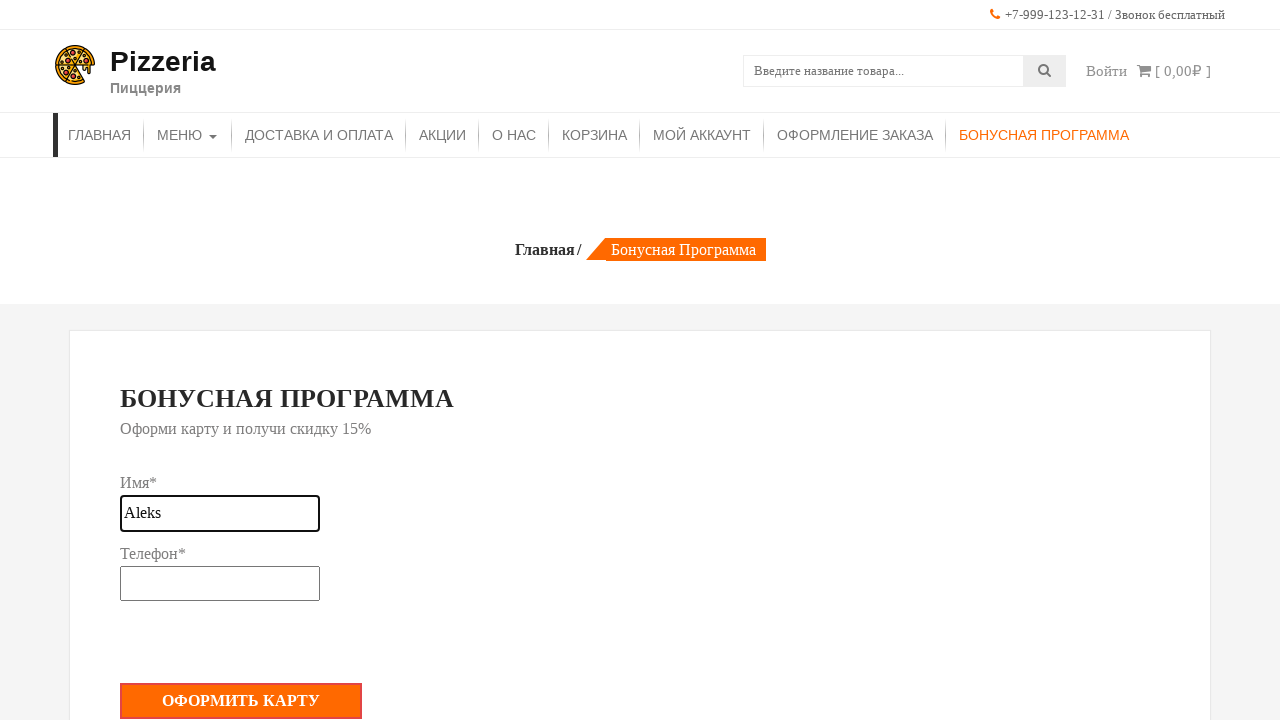

Filled phone field with invalid format 'retdrghyjfd' on #bonus_phone
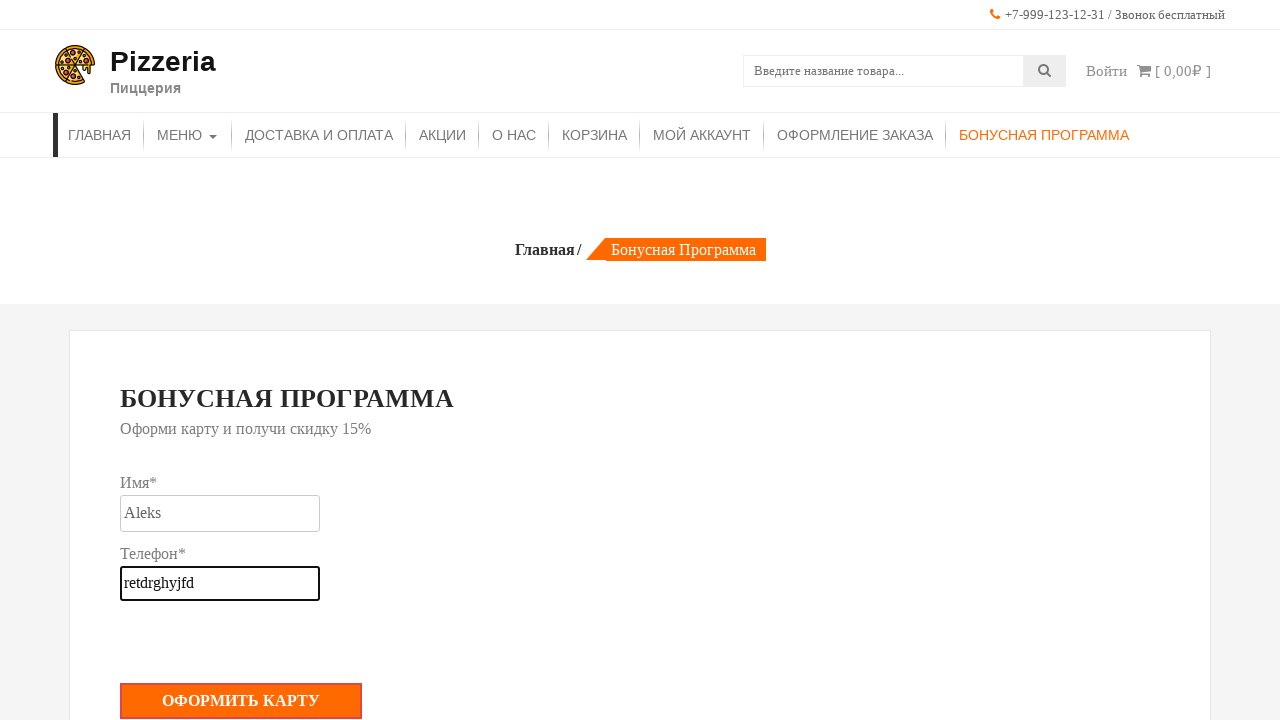

Clicked the submit button at (241, 701) on div>button.button
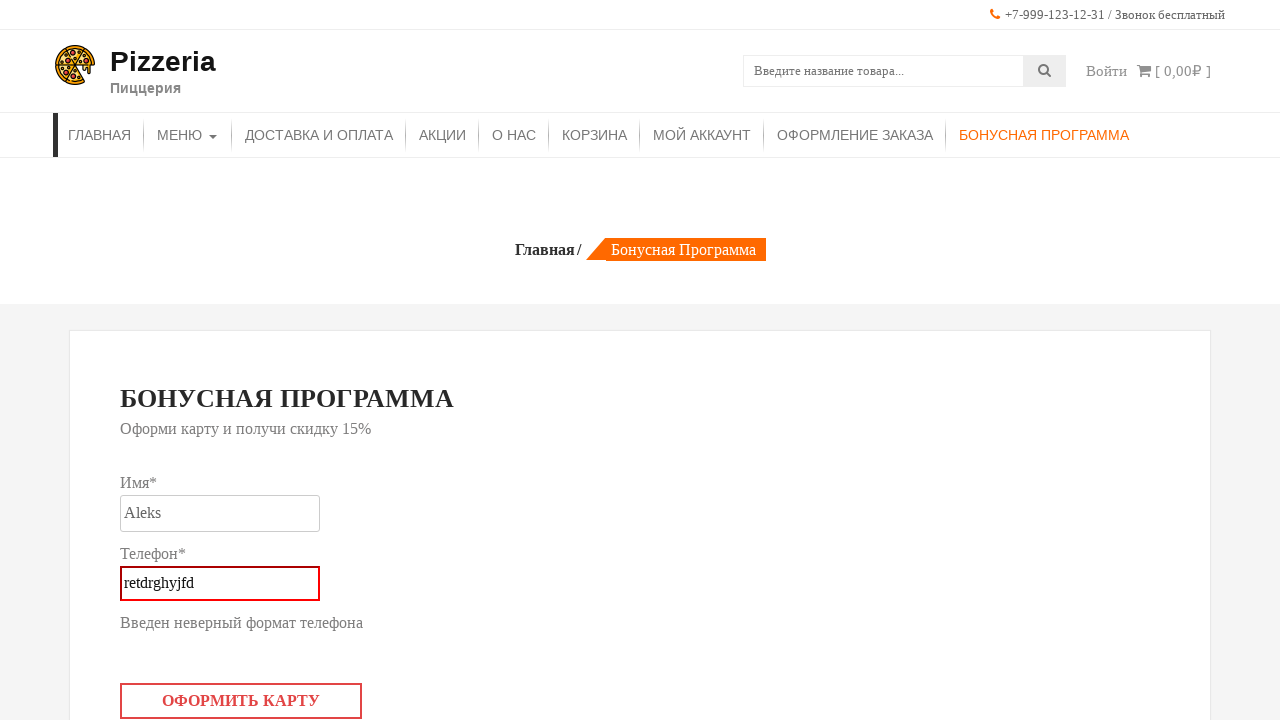

Error message about invalid phone format appeared
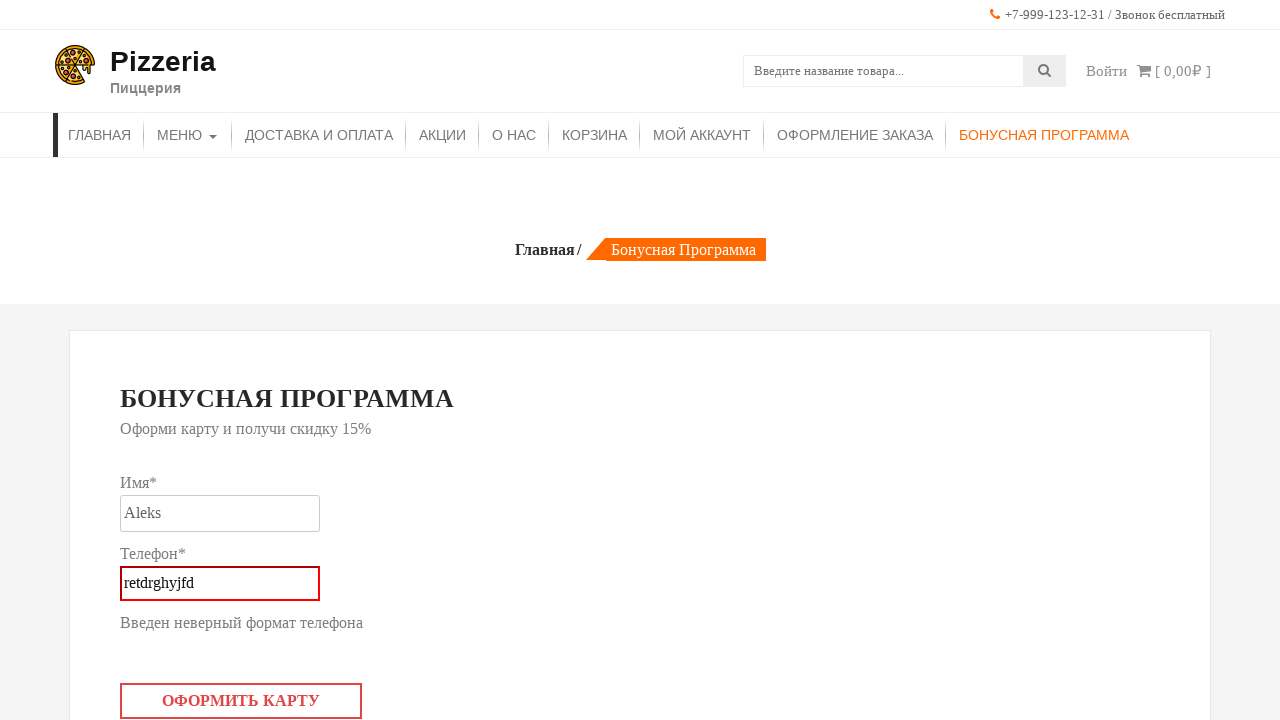

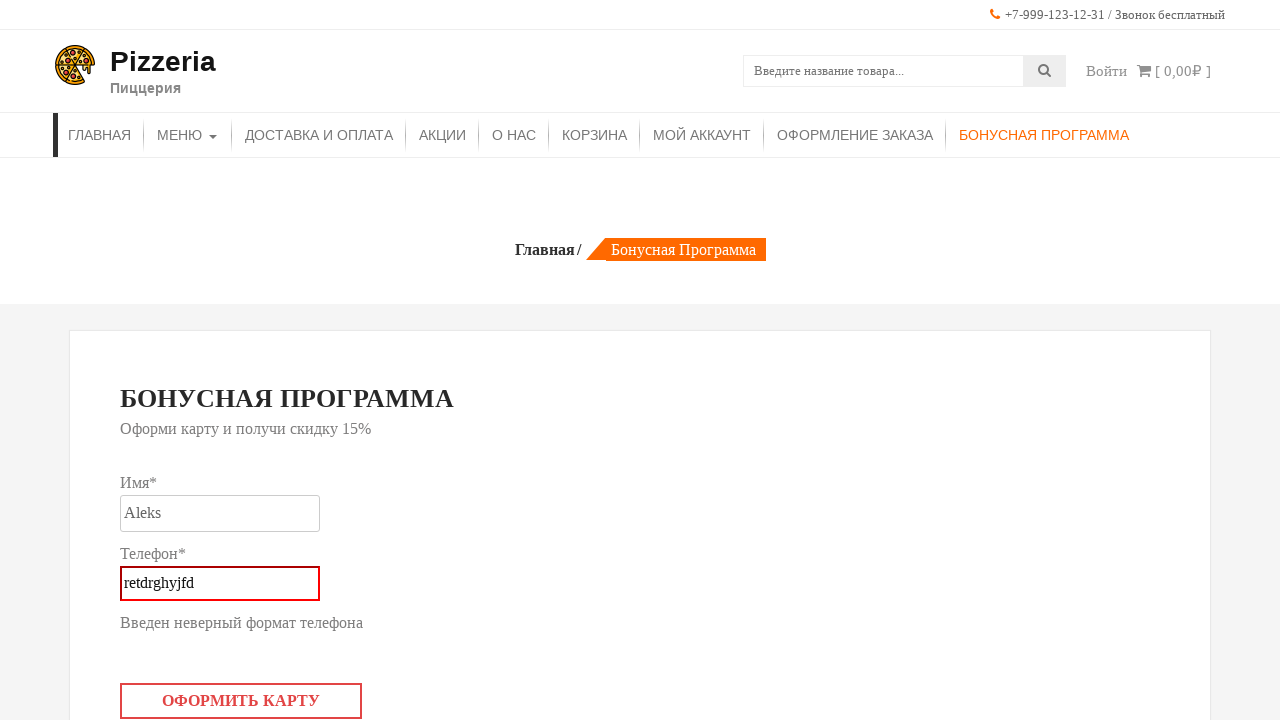